Tests that the todo counter displays the correct number of items as they are added

Starting URL: https://demo.playwright.dev/todomvc

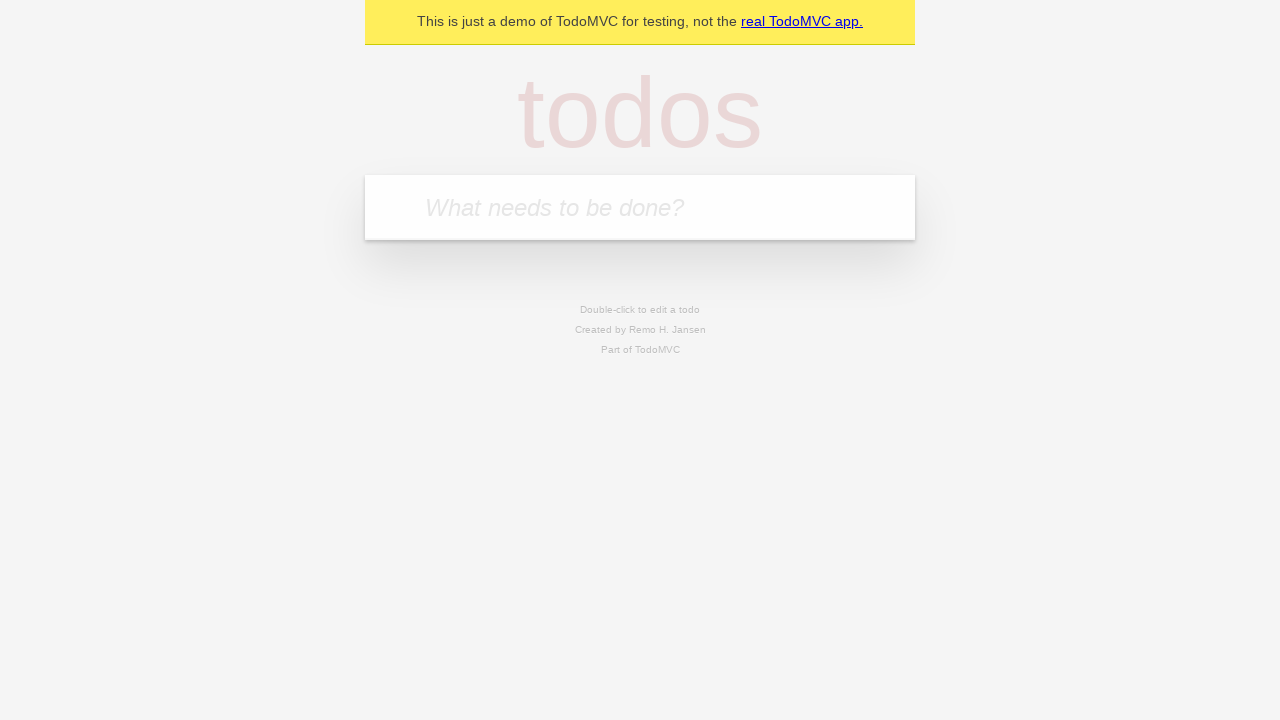

Located the todo input field with placeholder 'What needs to be done?'
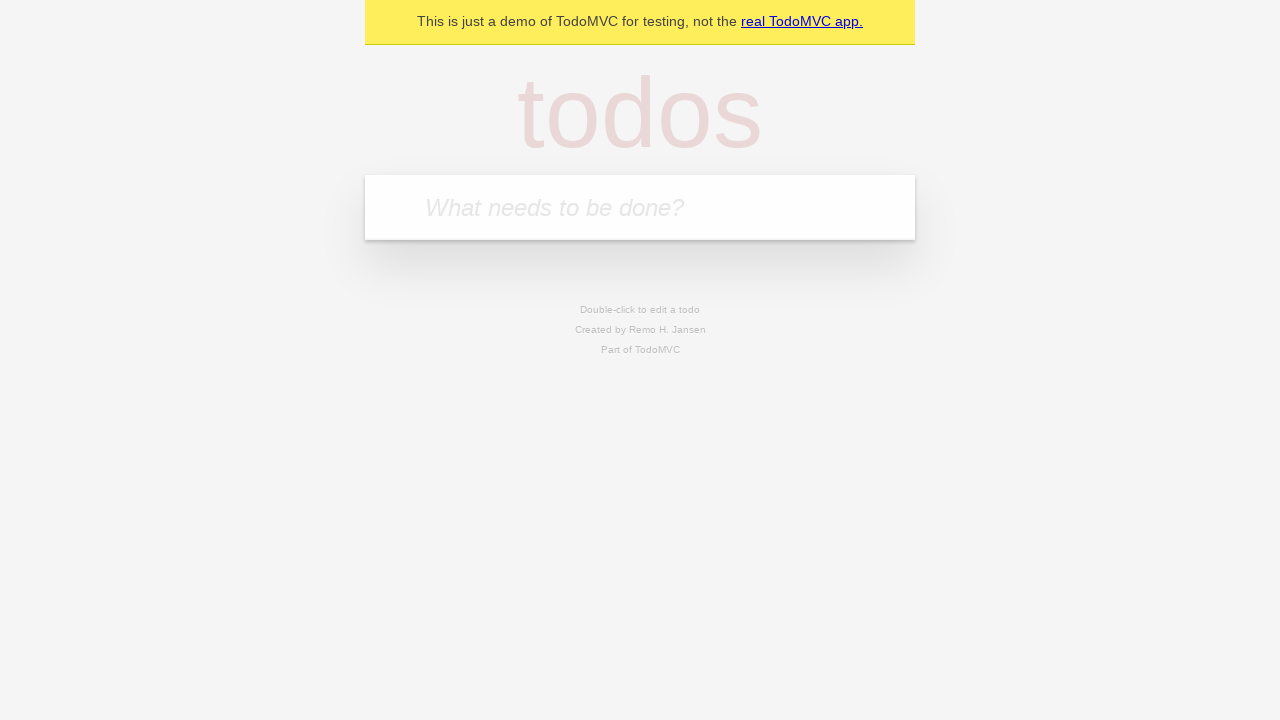

Filled first todo input with 'buy some cheese' on internal:attr=[placeholder="What needs to be done?"i]
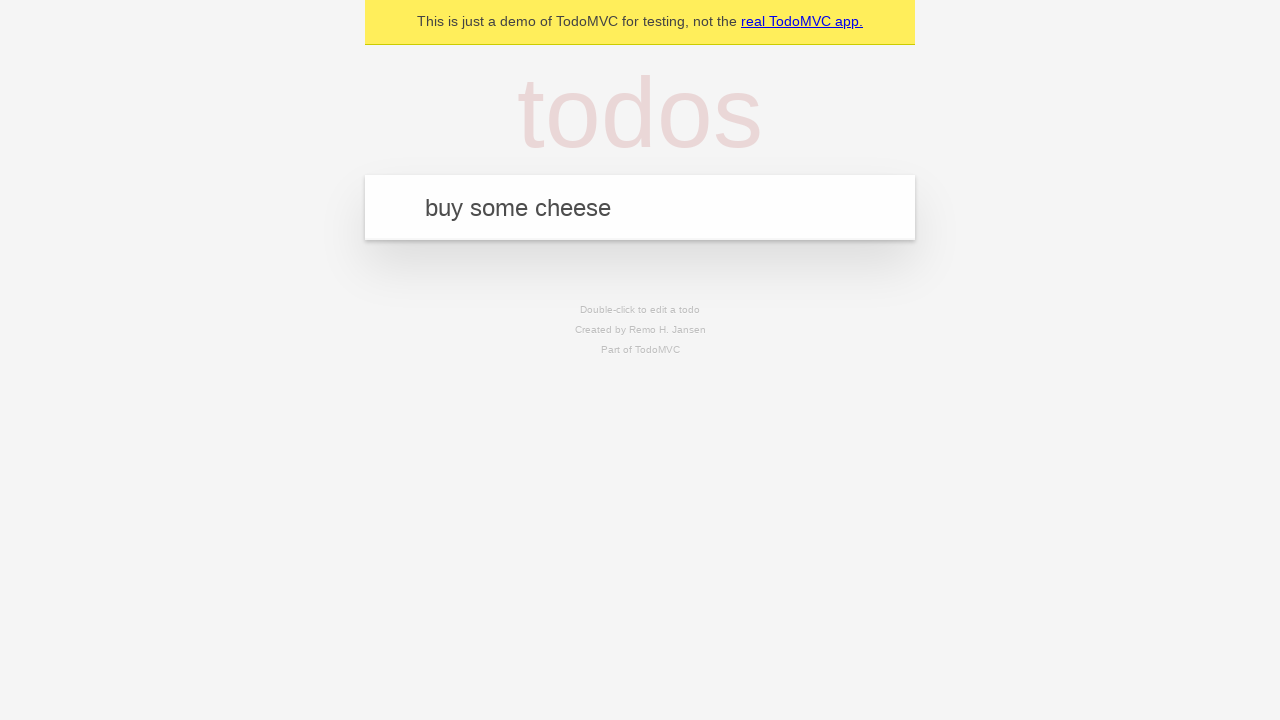

Pressed Enter to add first todo item on internal:attr=[placeholder="What needs to be done?"i]
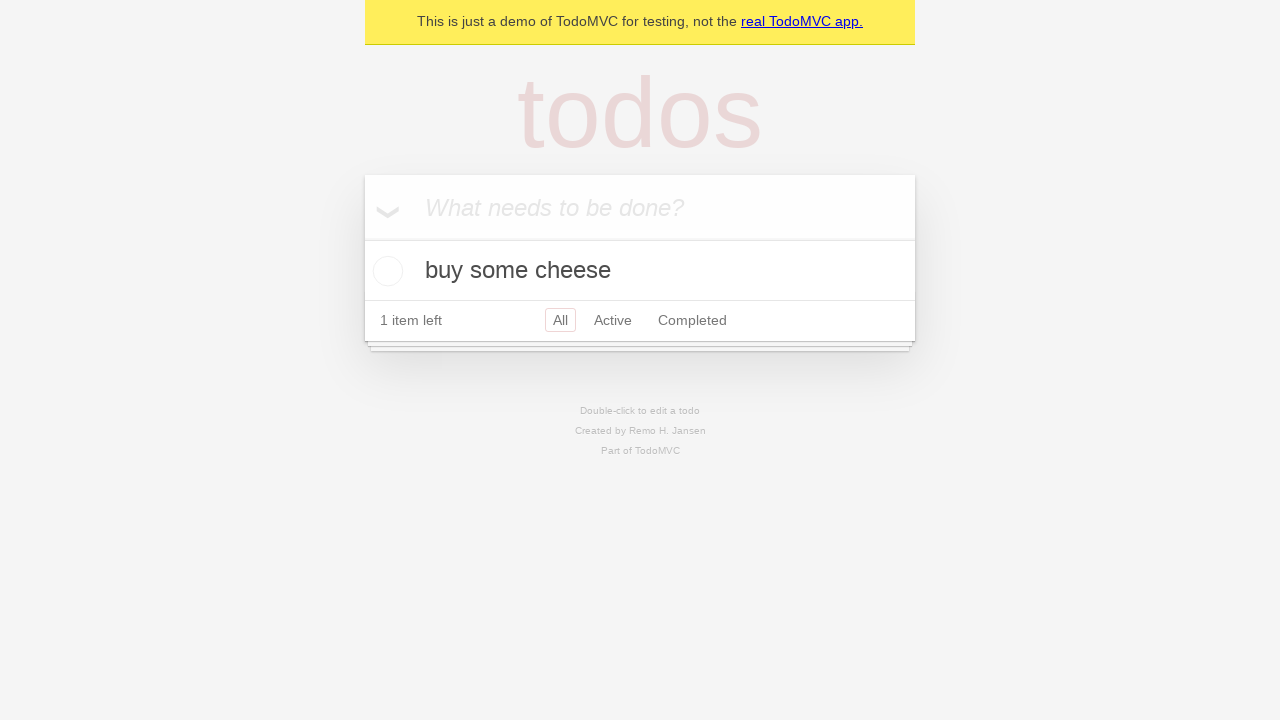

Todo counter element loaded after adding first item
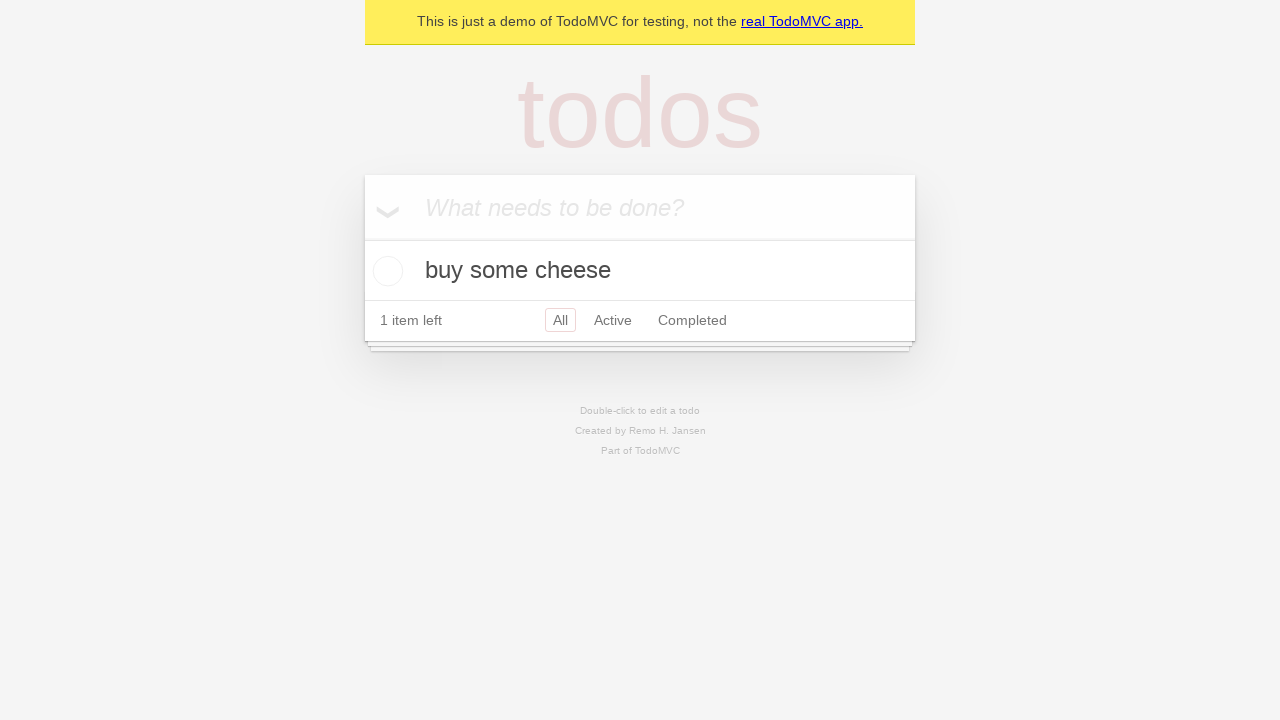

Filled second todo input with 'feed the cat' on internal:attr=[placeholder="What needs to be done?"i]
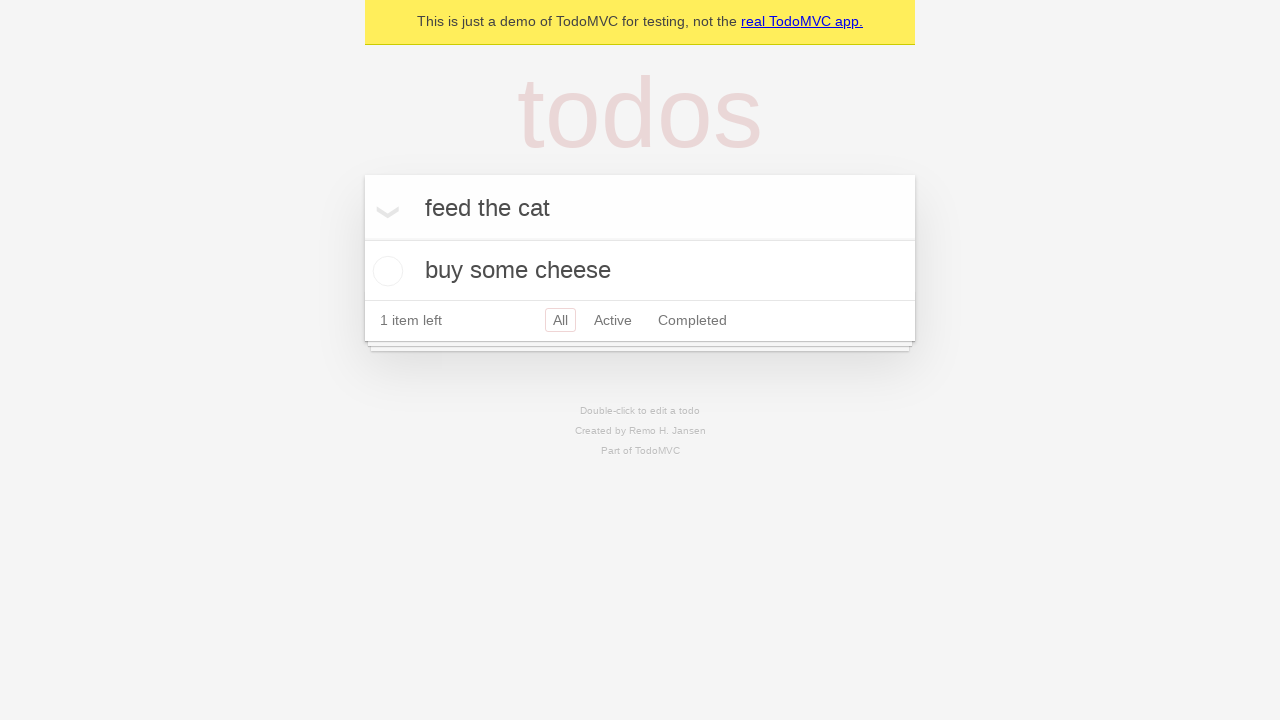

Pressed Enter to add second todo item on internal:attr=[placeholder="What needs to be done?"i]
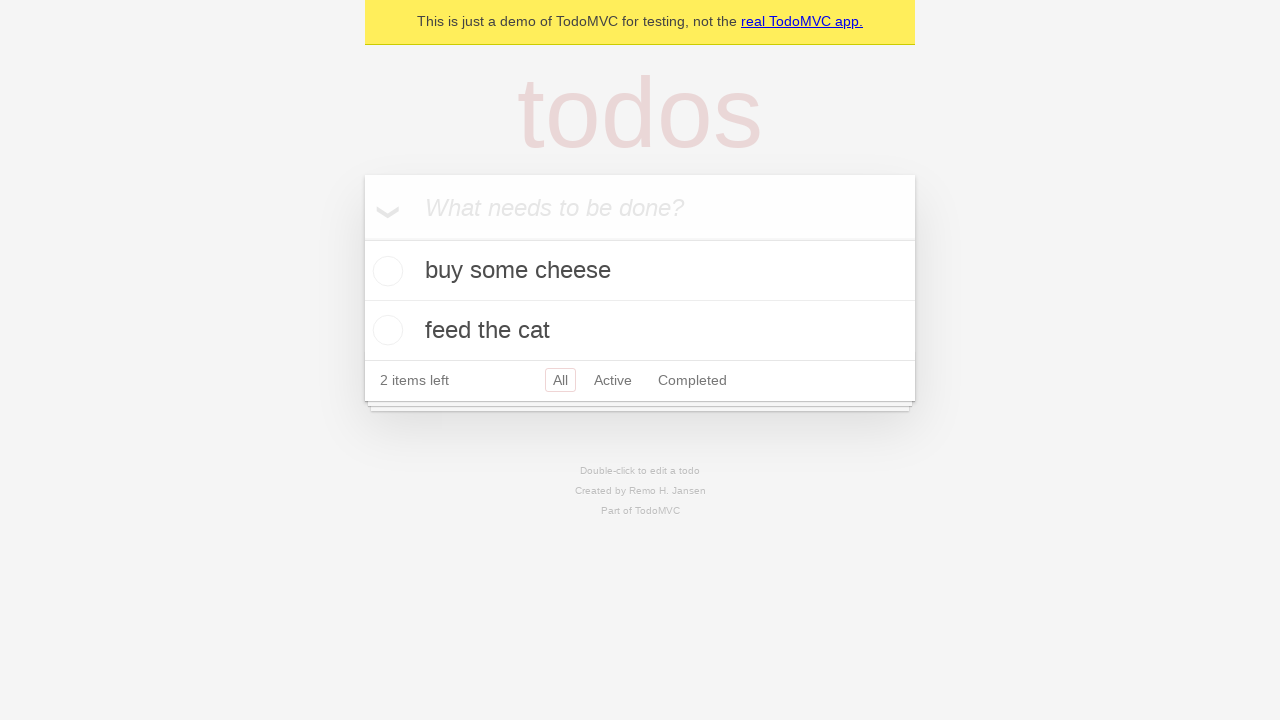

Todo counter element updated after adding second item
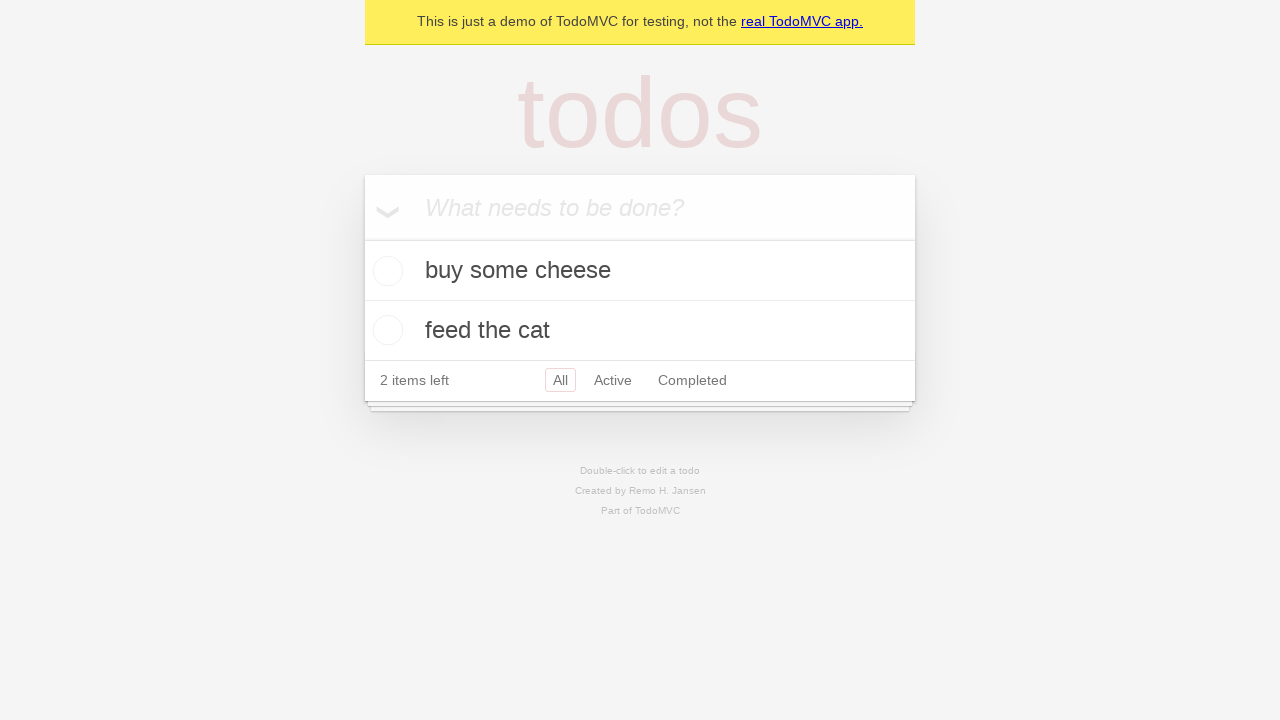

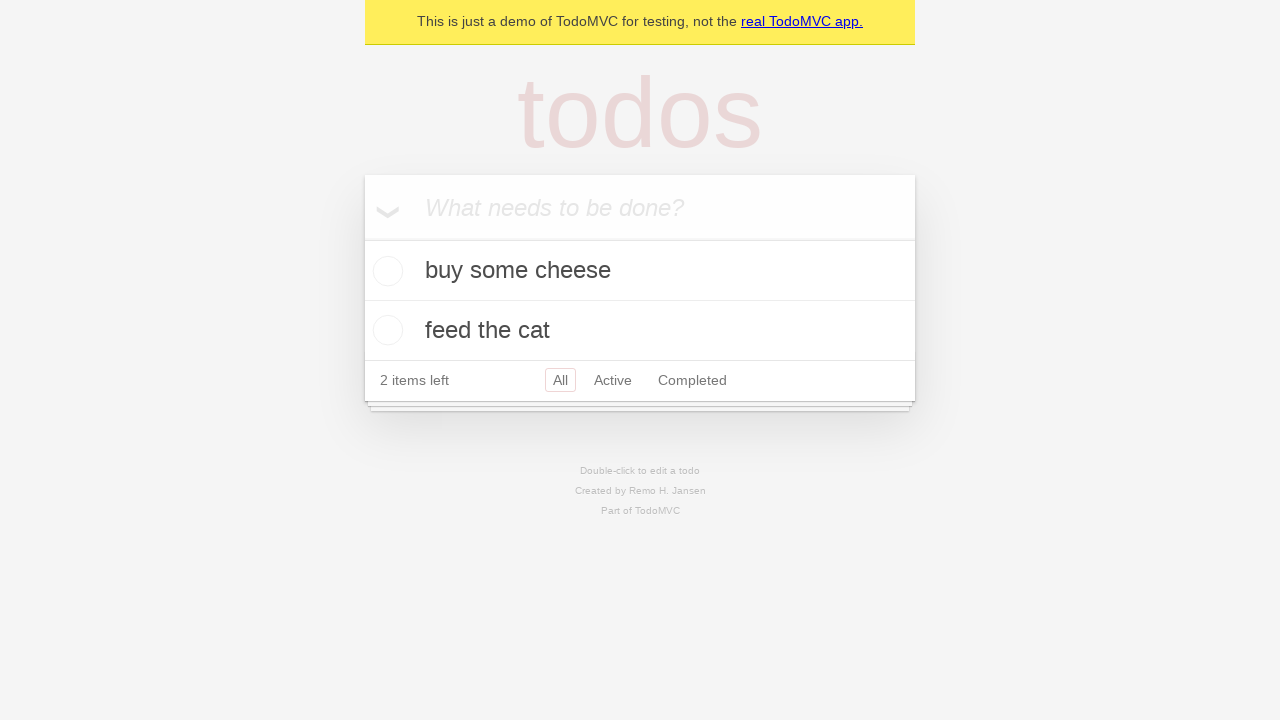